Tests handling a delayed JavaScript alert triggered from within an iframe that appears after switching back to the top-level context

Starting URL: https://htho.github.io/wdio-repro-collection/alertInIframeParent.html

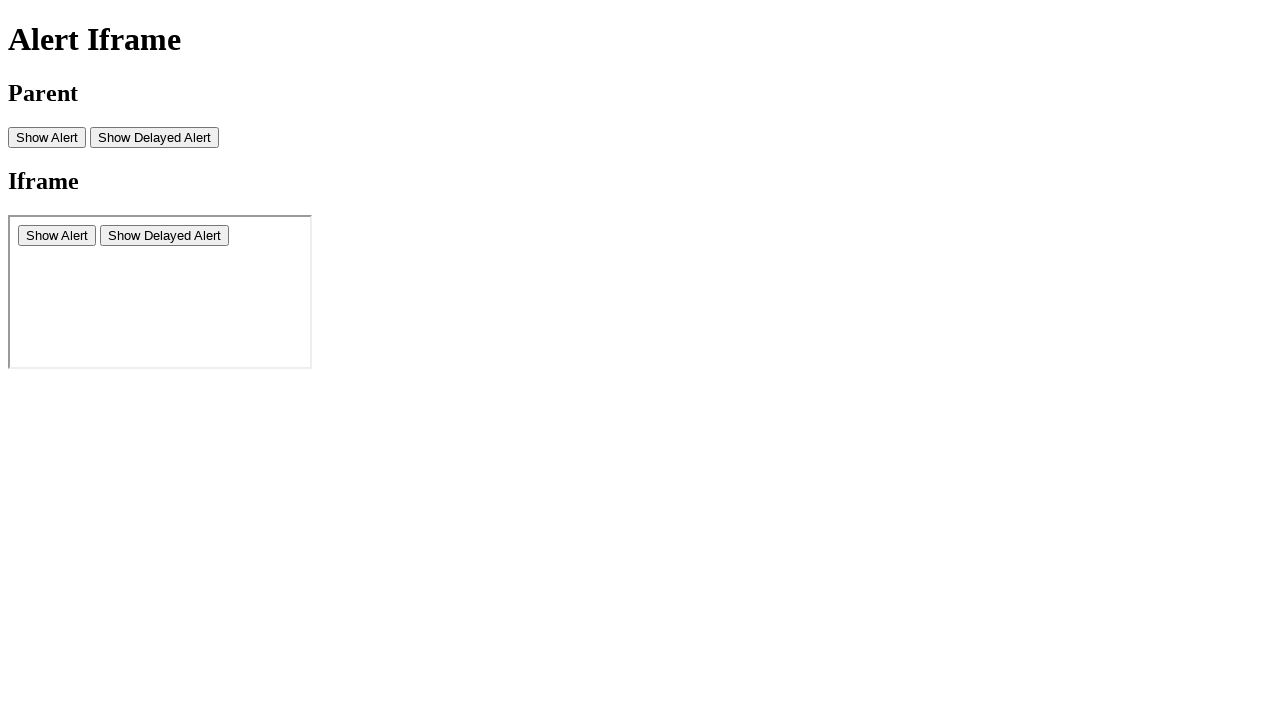

Set up dialog handler to accept alerts
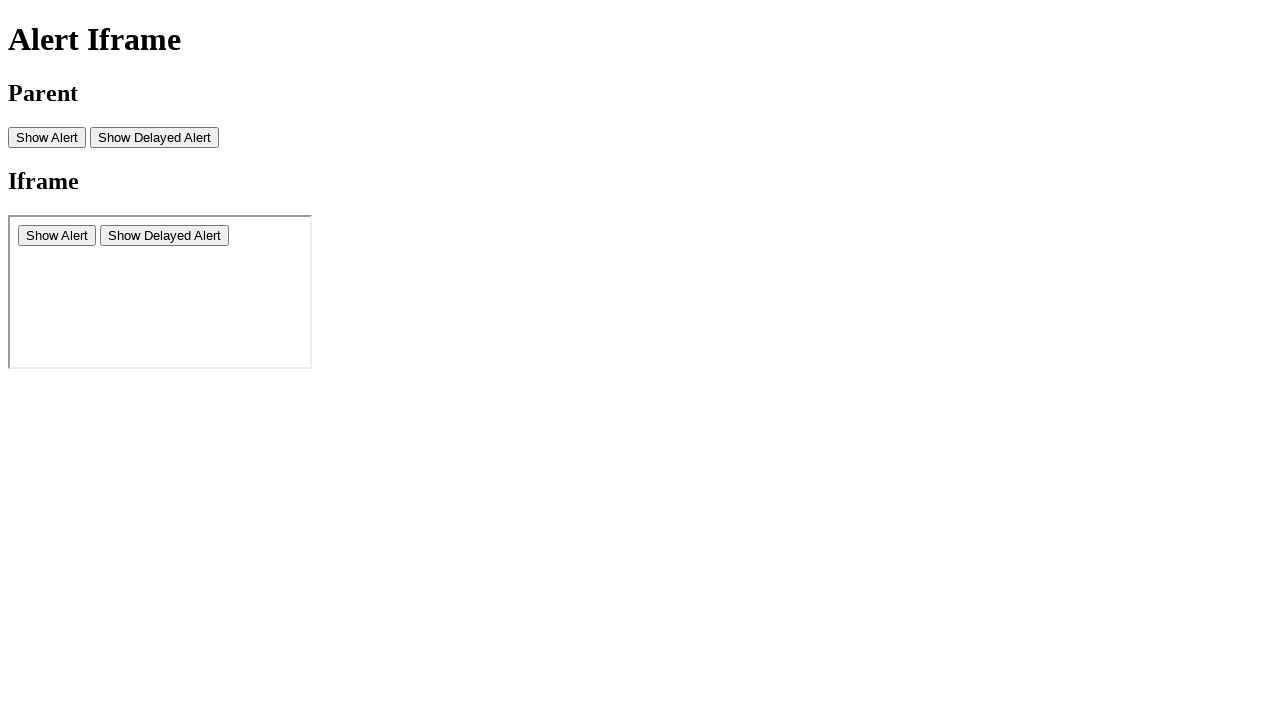

Located the iframe
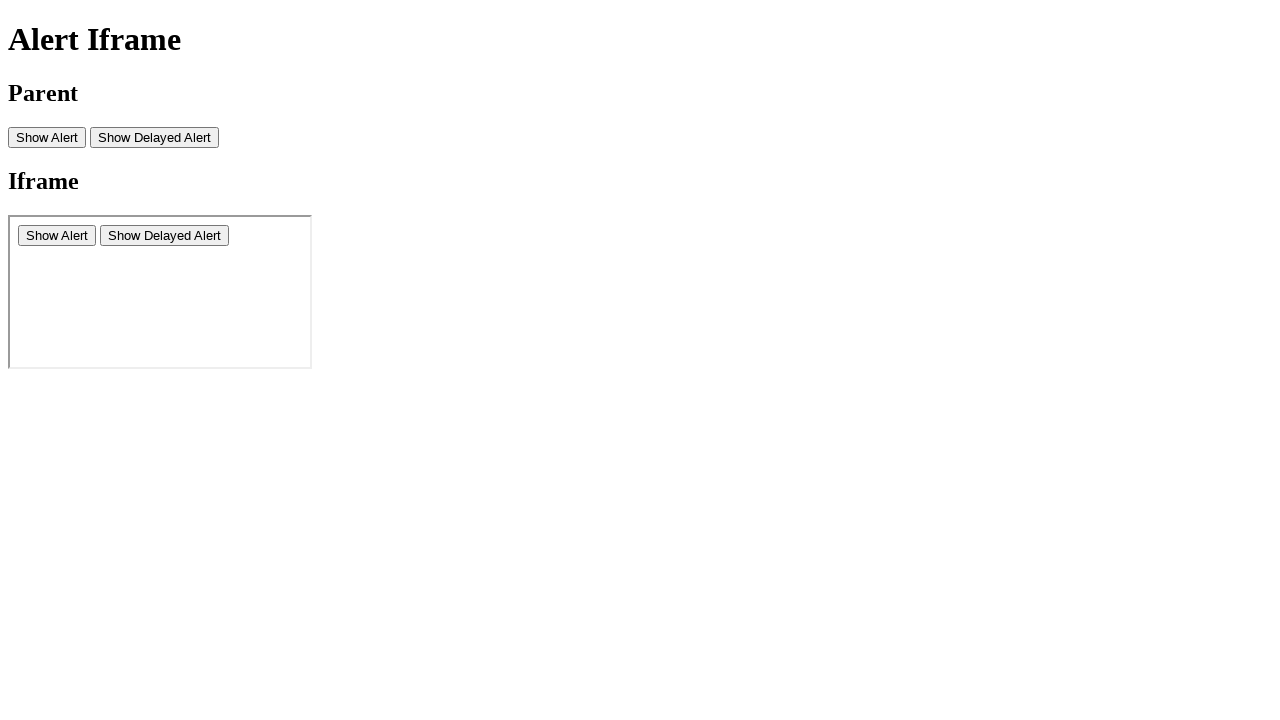

Clicked the delayed alert button inside the iframe at (164, 235) on iframe >> nth=0 >> internal:control=enter-frame >> #delayedAlert
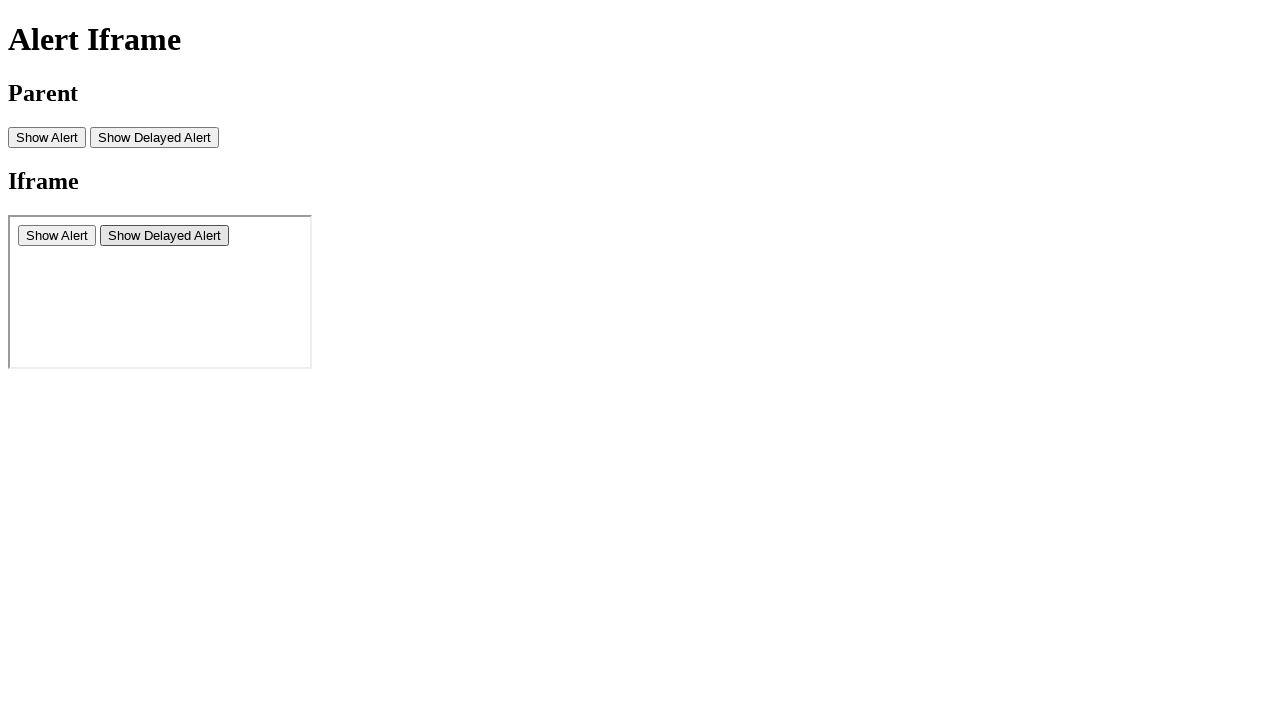

Waited 2 seconds for the delayed alert to appear and be handled
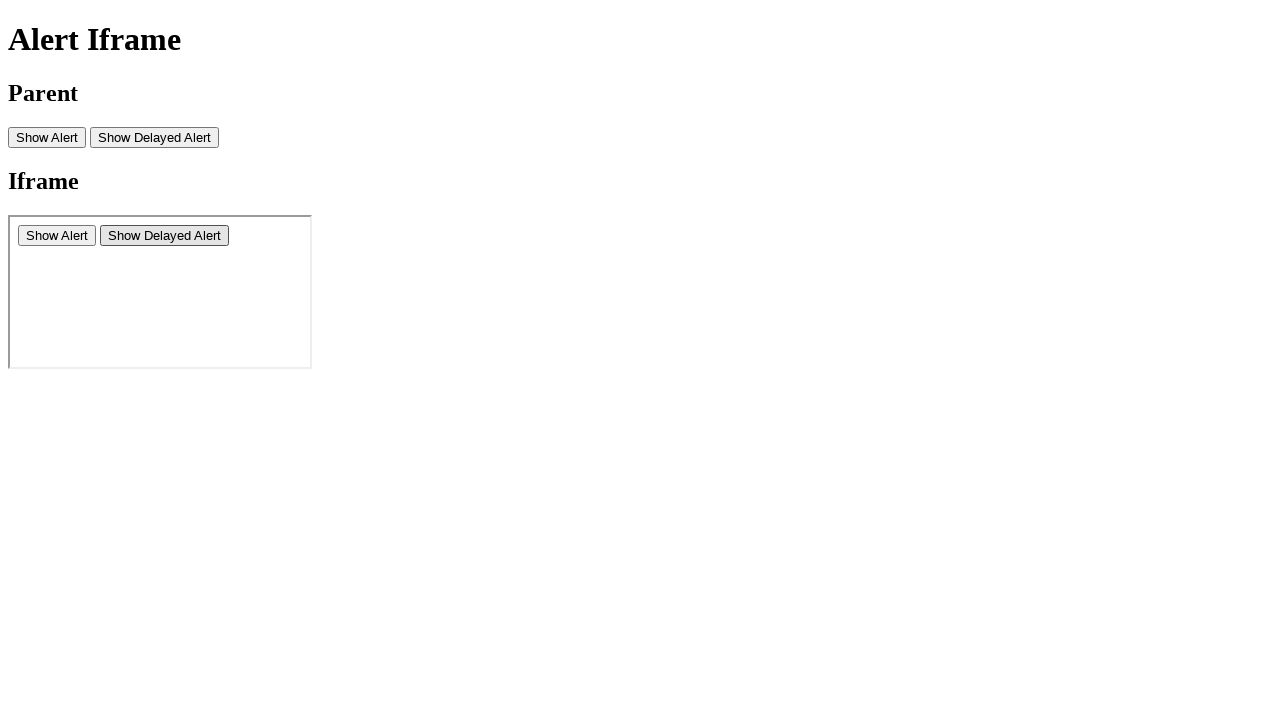

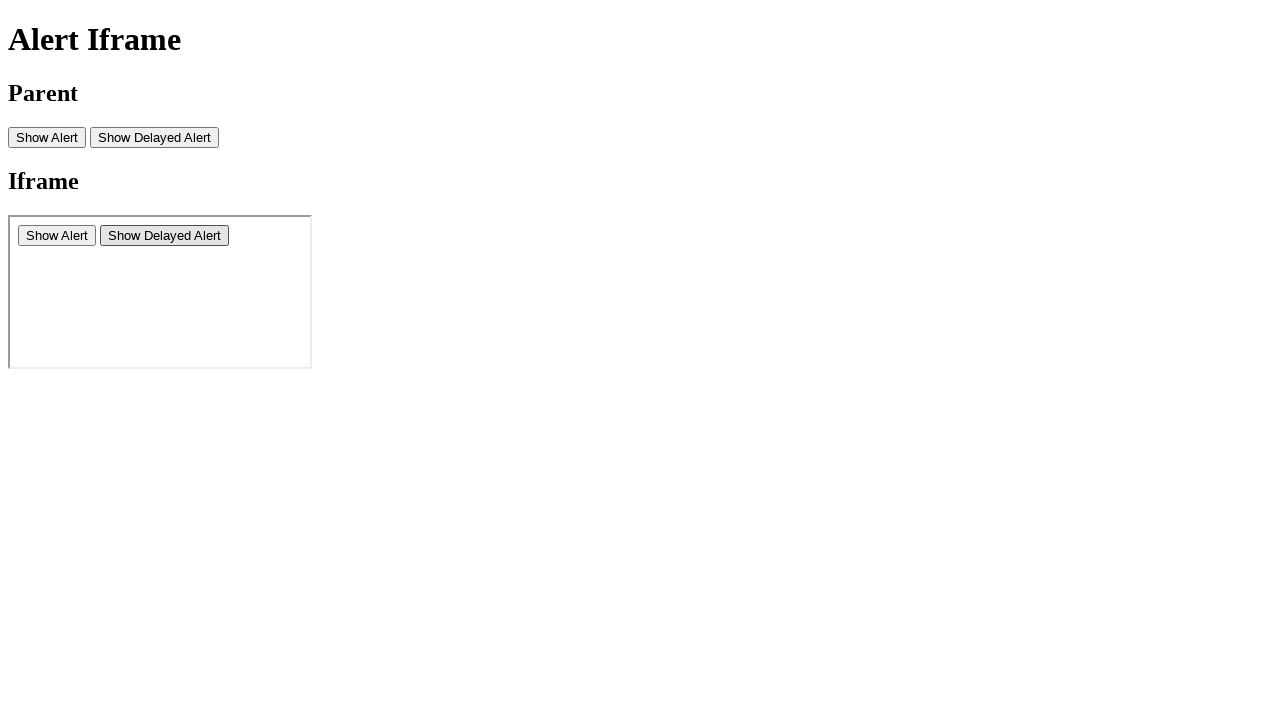